Tests clicking a button that has a dynamic ID by using a CSS class selector instead of ID, demonstrating how to handle elements without stable IDs.

Starting URL: http://uitestingplayground.com/dynamicid

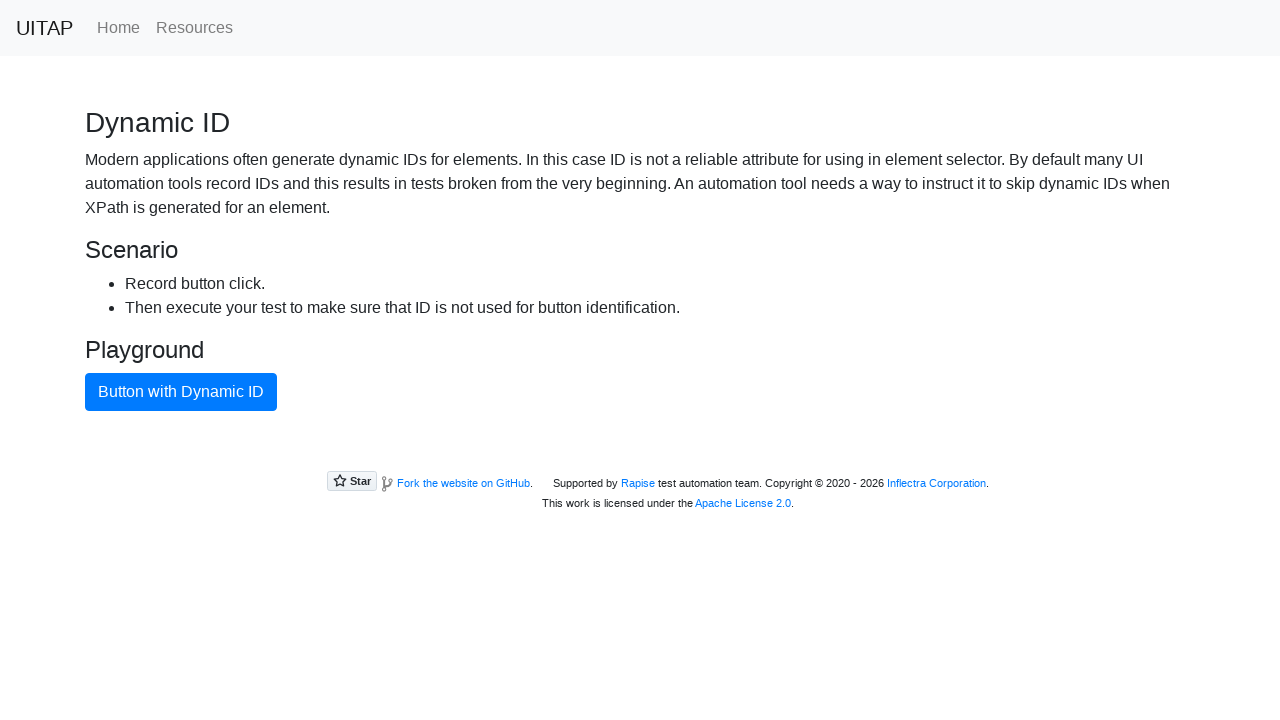

Navigated to dynamic ID test page
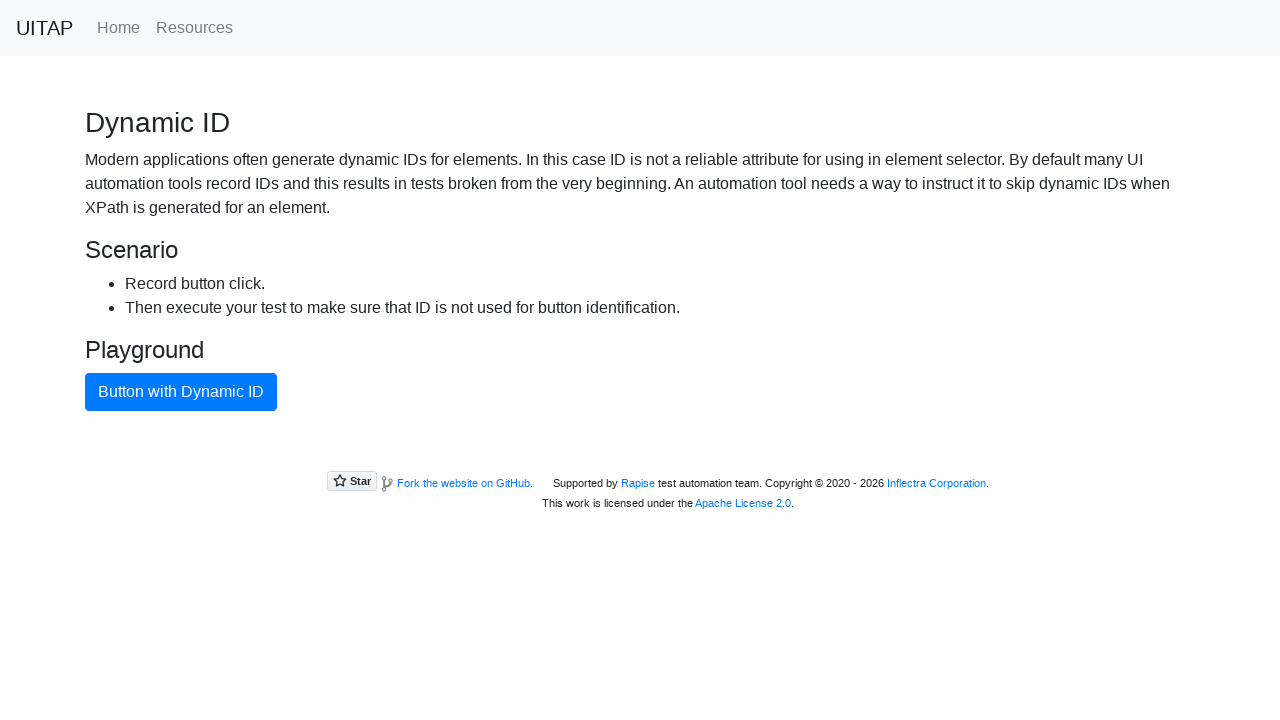

Clicked blue button with dynamic ID using CSS class selector at (181, 392) on .btn-primary
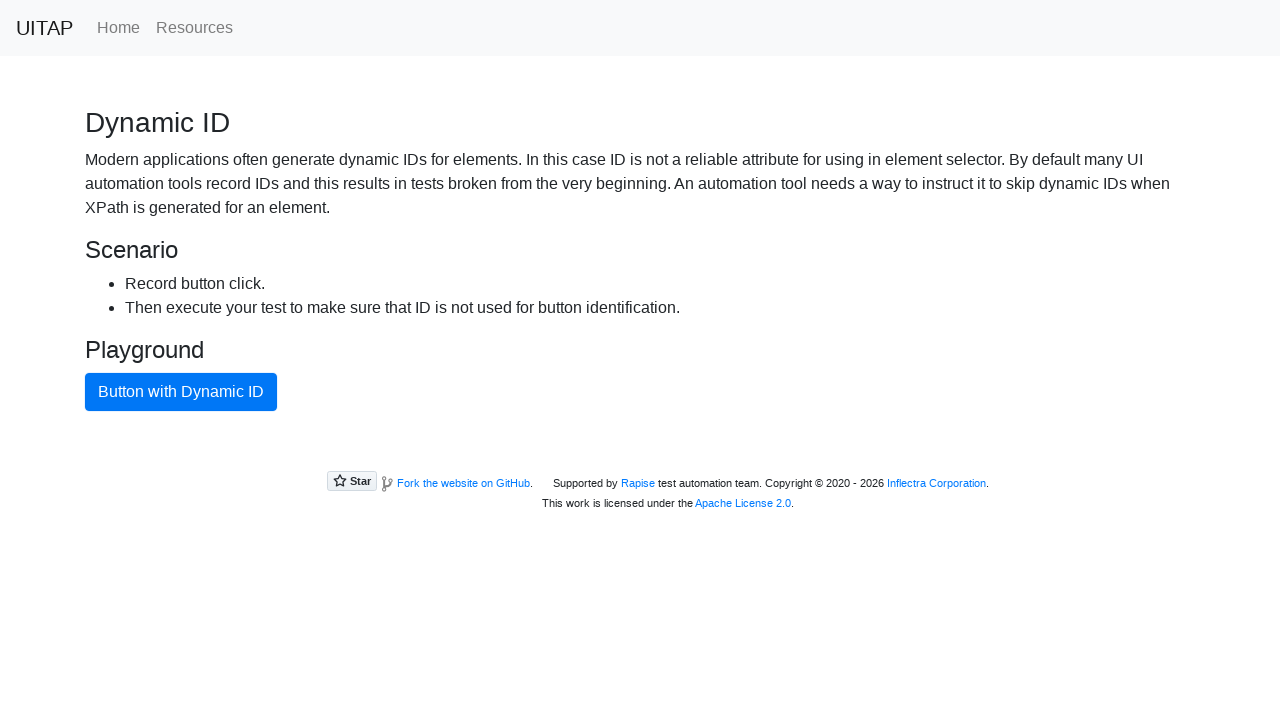

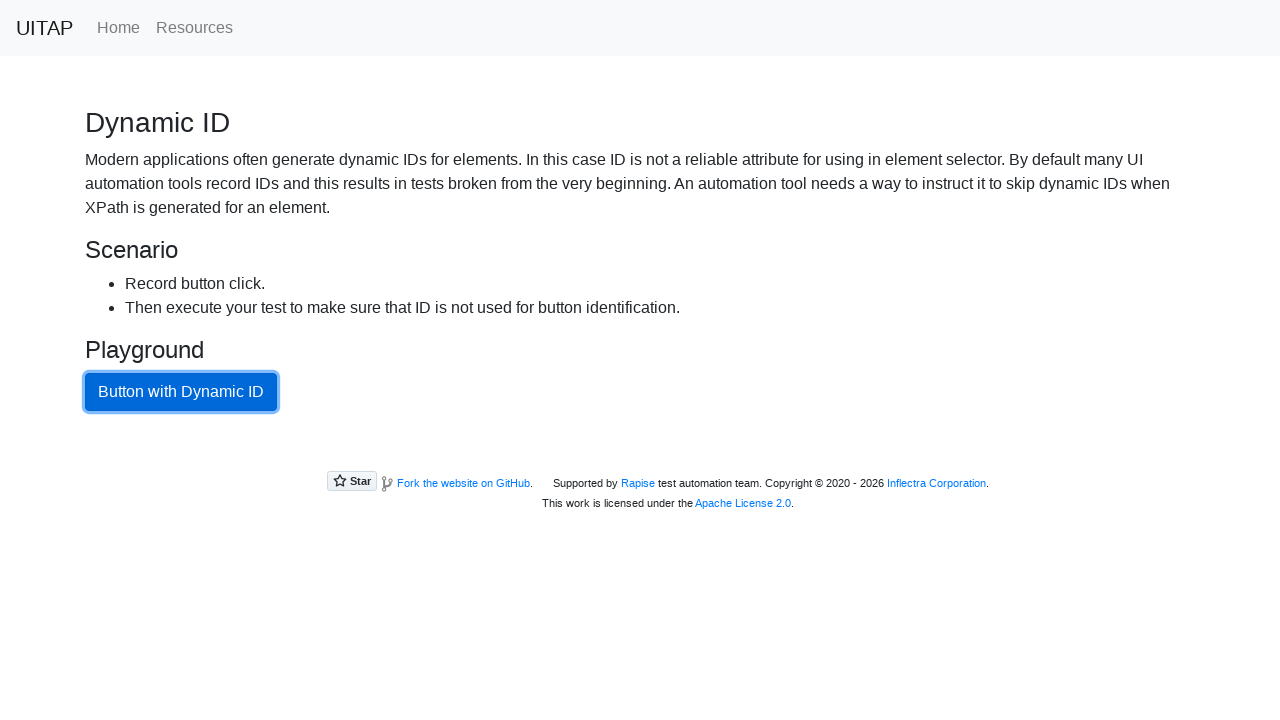